Tests handling of JavaScript alert dialogs by clicking a button that triggers an alert and accepting it

Starting URL: https://testpages.herokuapp.com/styled/alerts/alert-test.html

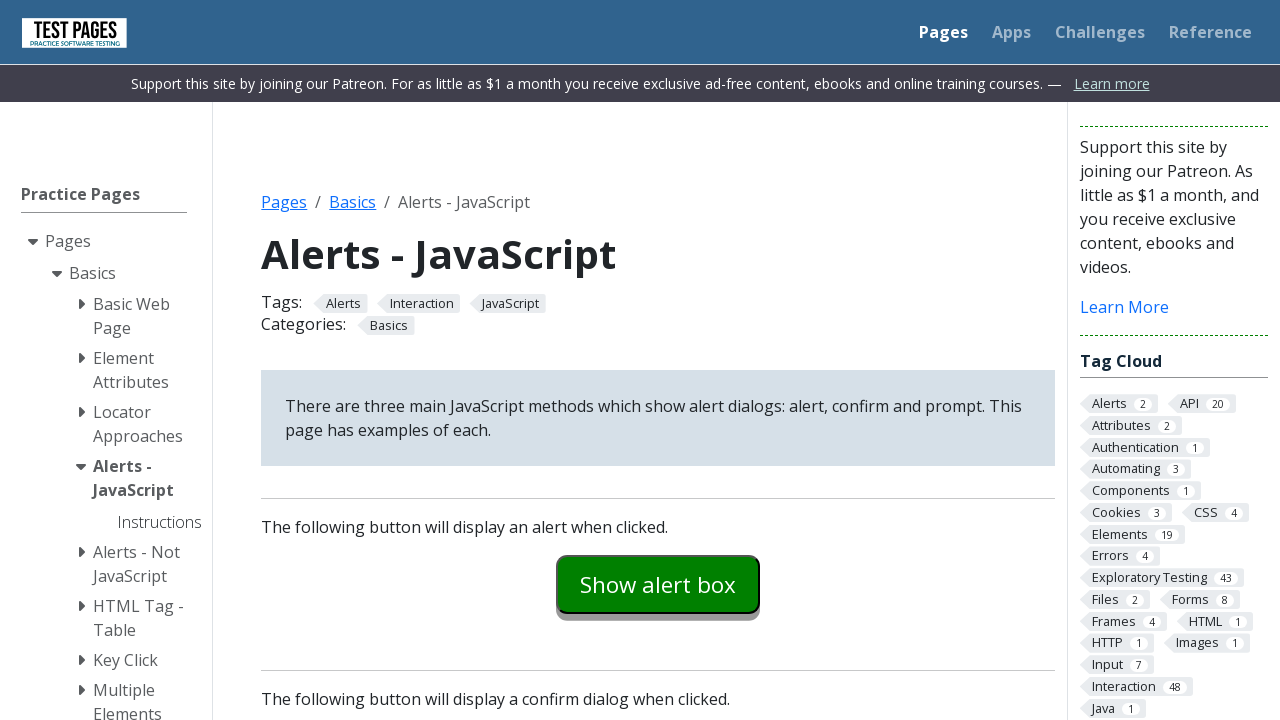

Set up dialog handler to accept alerts
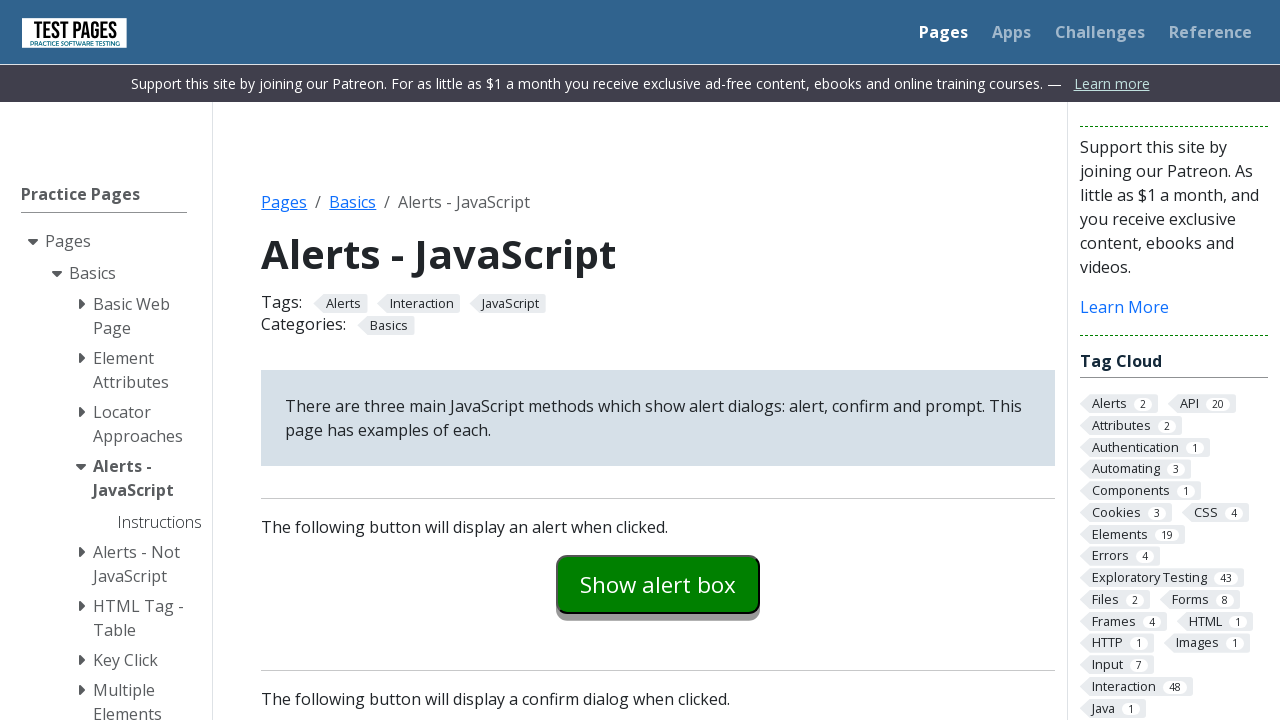

Clicked button that triggers JavaScript alert dialog at (658, 584) on xpath=//*[@id="alertexamples"]
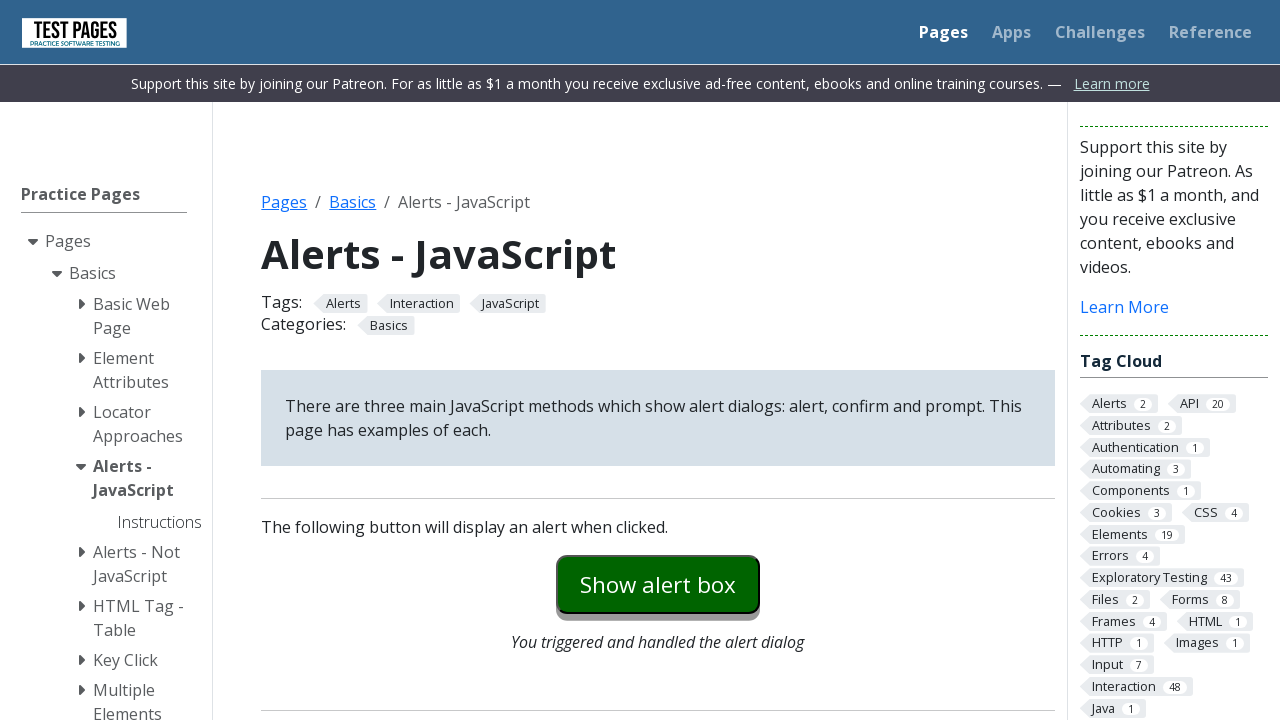

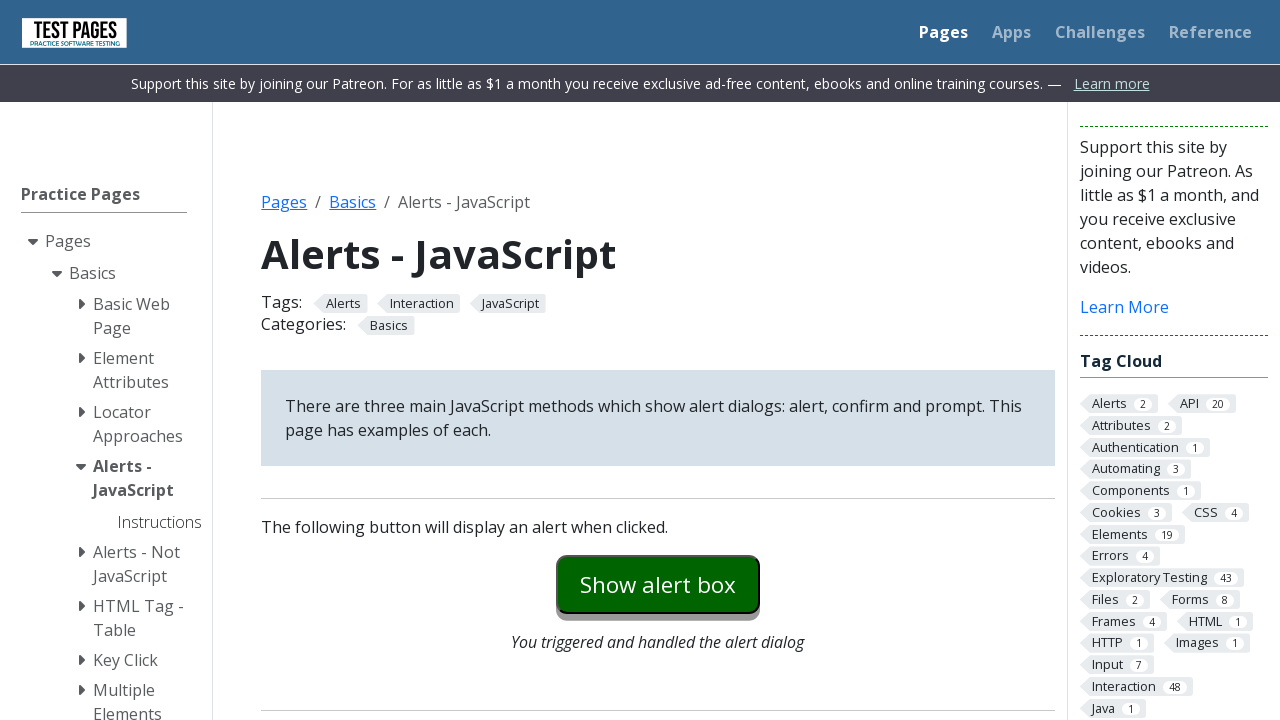